Tests the Python.org search functionality by entering "pycon" as a search query, submitting the form, and scrolling through the results page

Starting URL: https://www.python.org

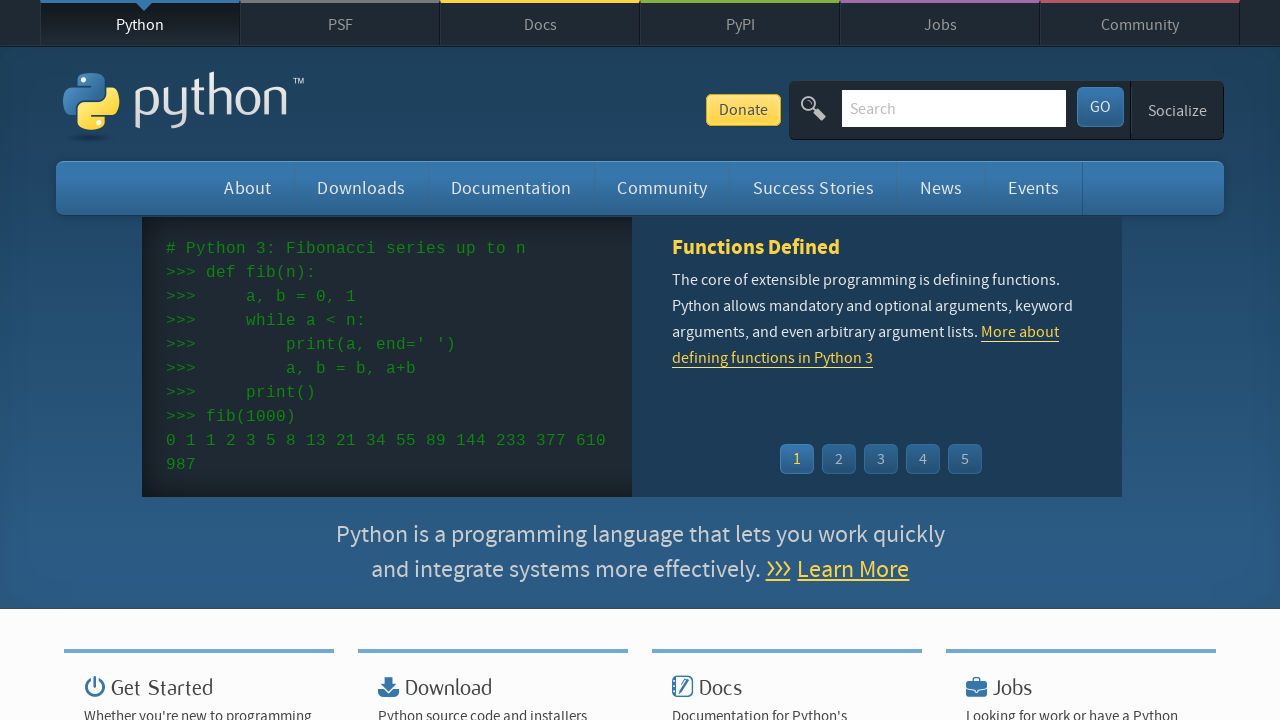

Verified page title contains 'Python'
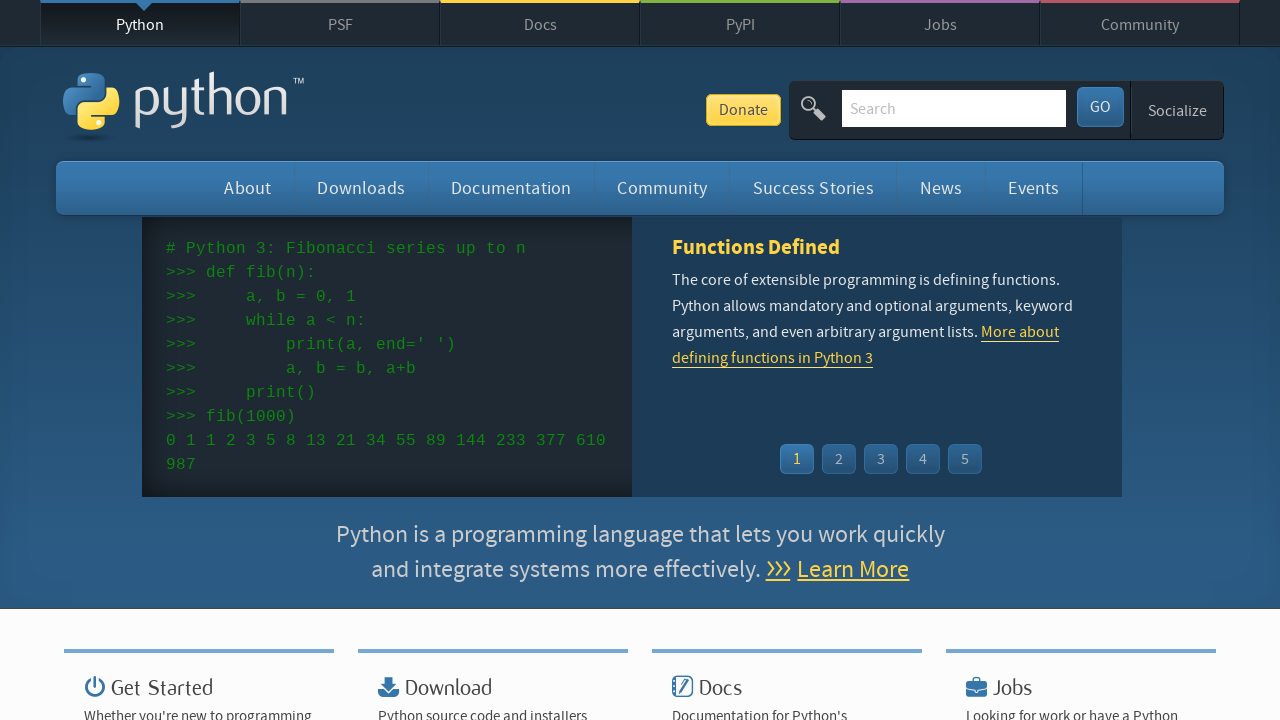

Cleared search box on input[name='q']
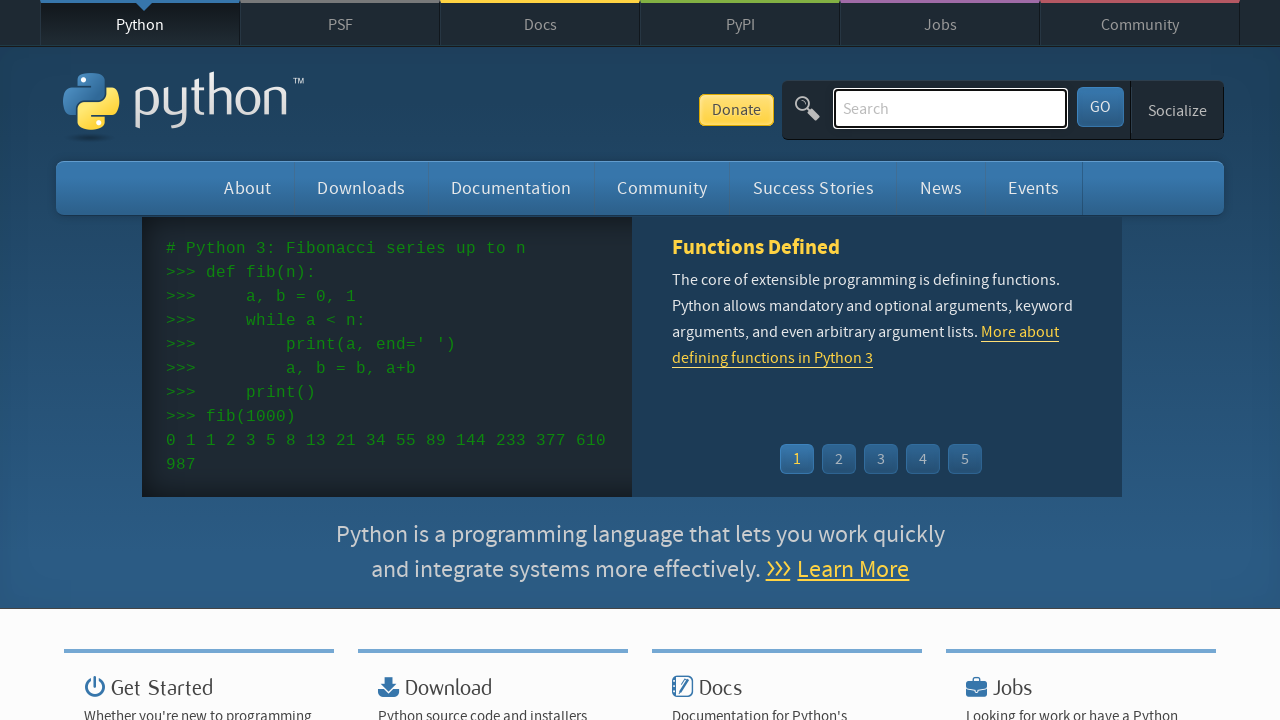

Filled search box with 'pycon' on input[name='q']
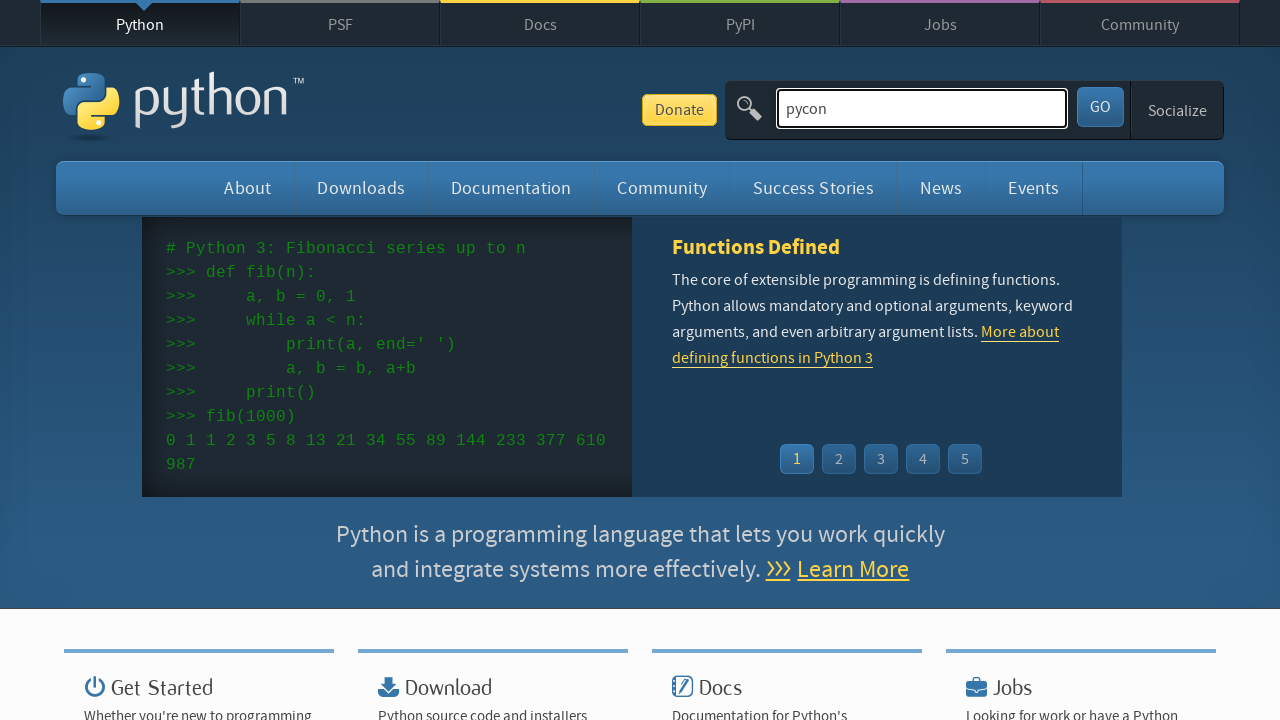

Submitted search form by pressing Enter on input[name='q']
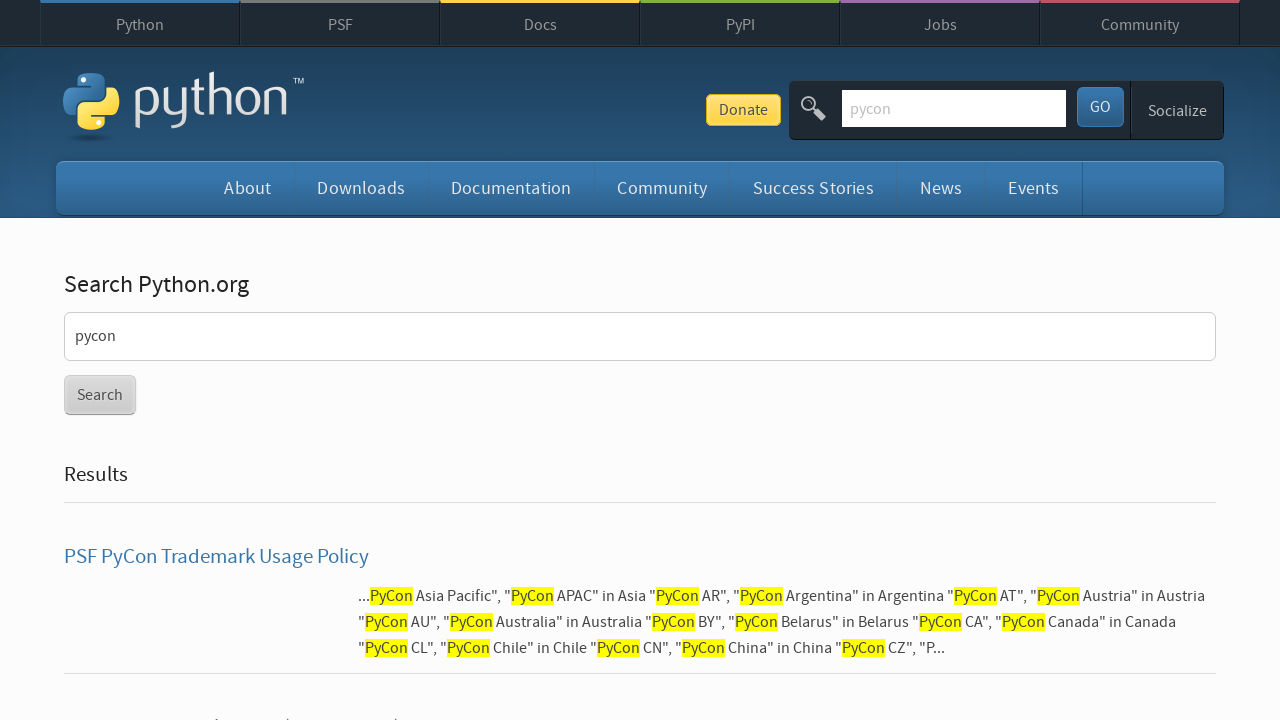

Search results page loaded (networkidle state reached)
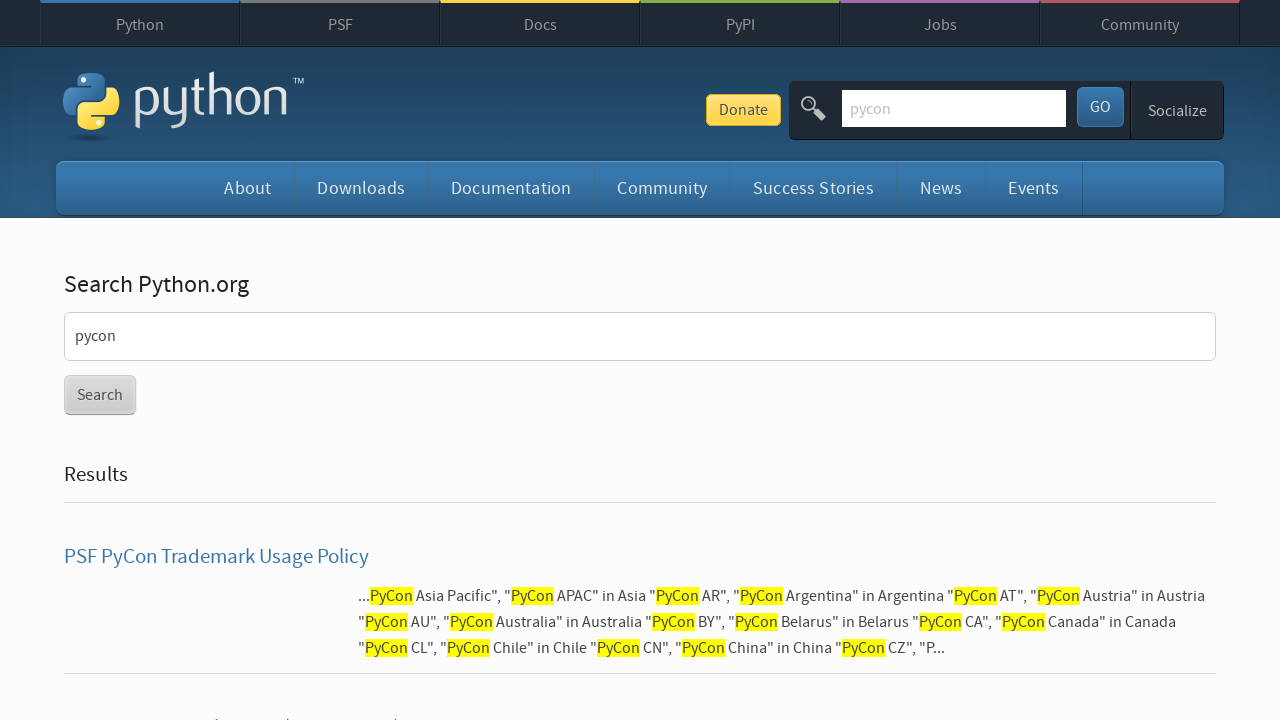

Scrolled to bottom of results page (iteration 1/5)
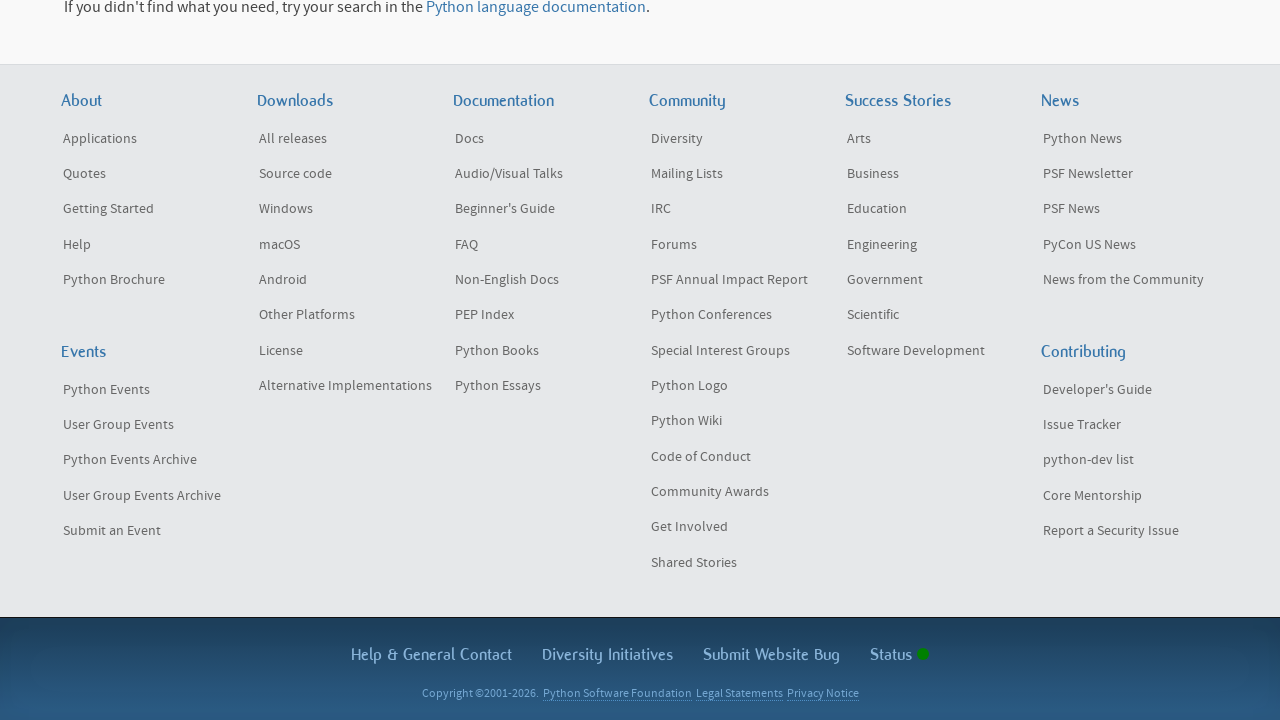

Waited 1 second for content to load
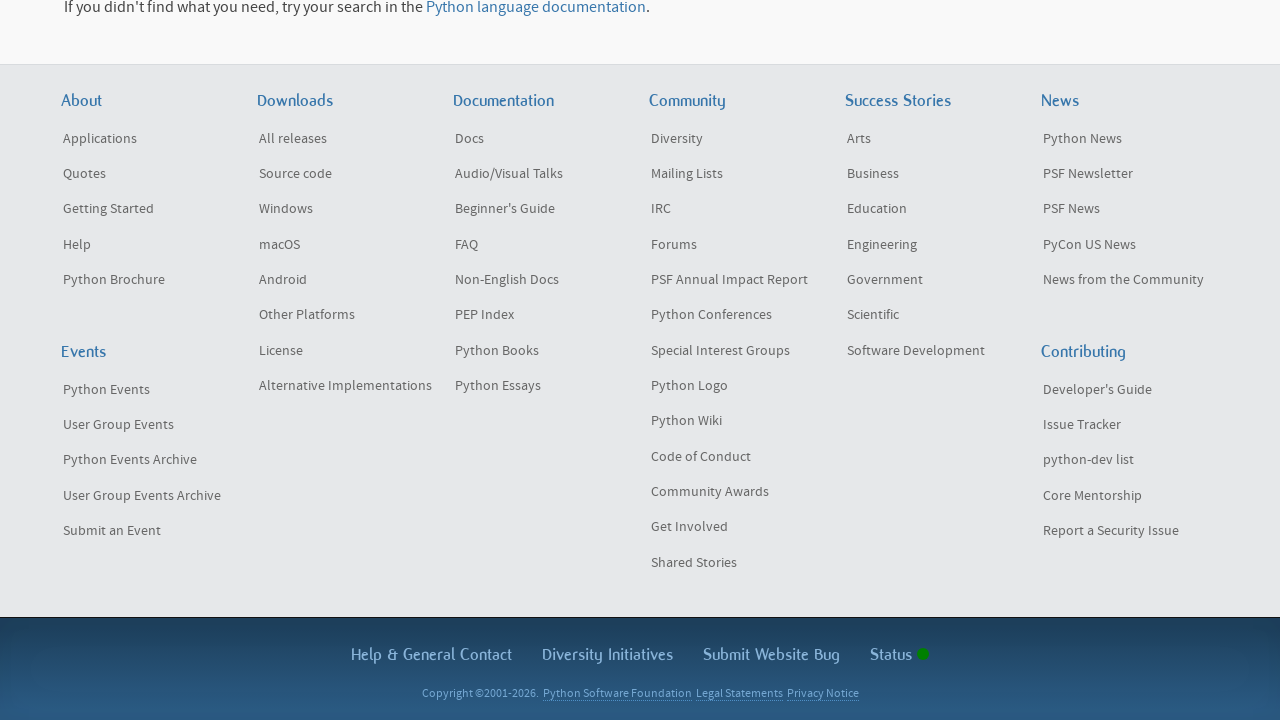

Scrolled to bottom of results page (iteration 2/5)
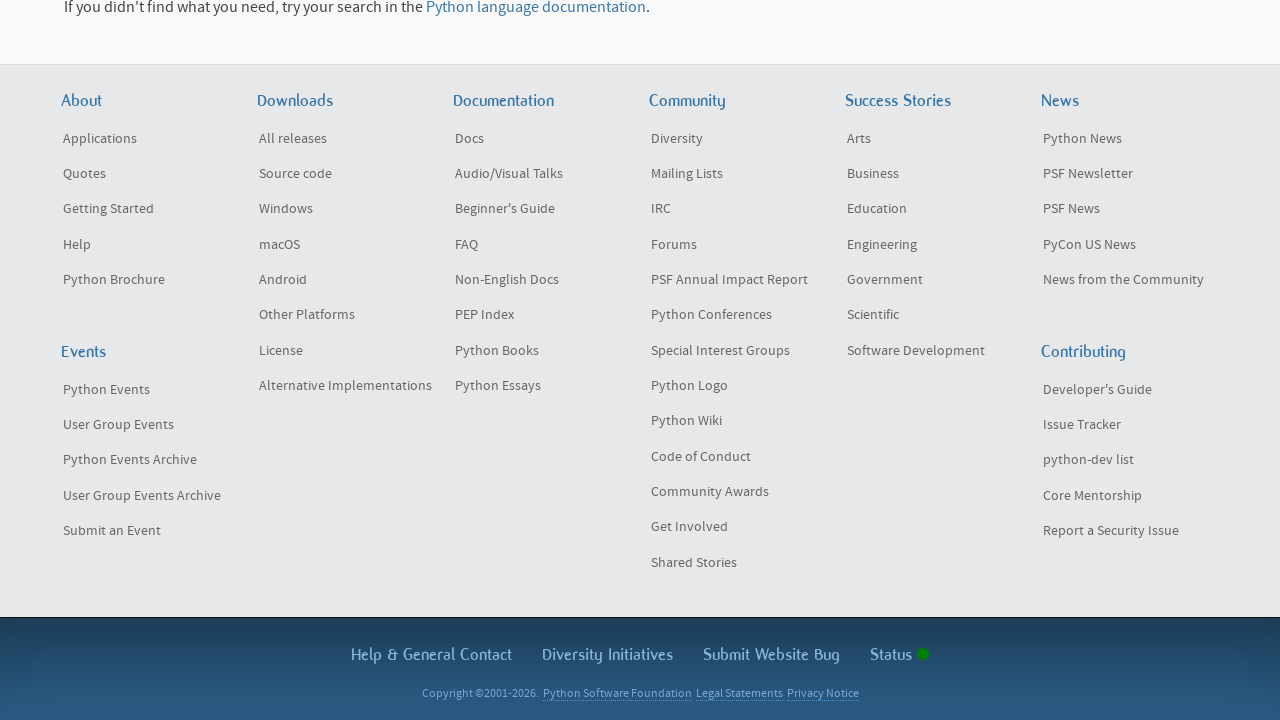

Waited 1 second for content to load
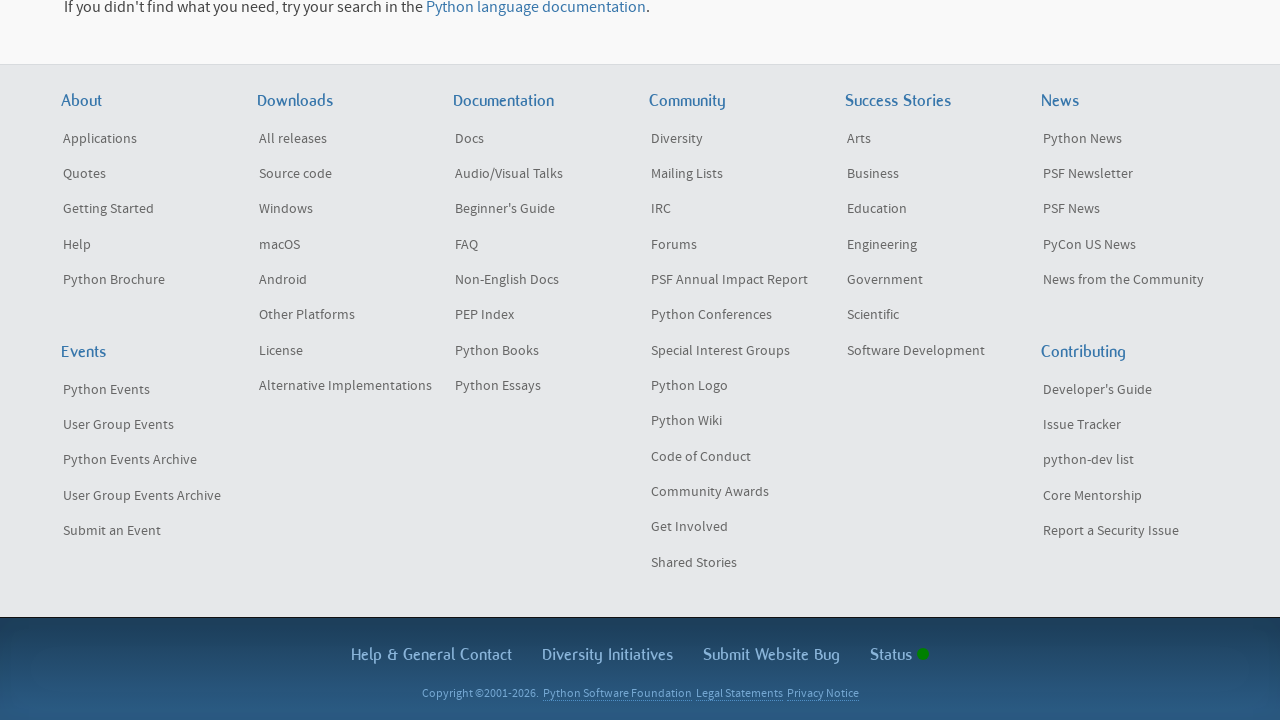

Scrolled to bottom of results page (iteration 3/5)
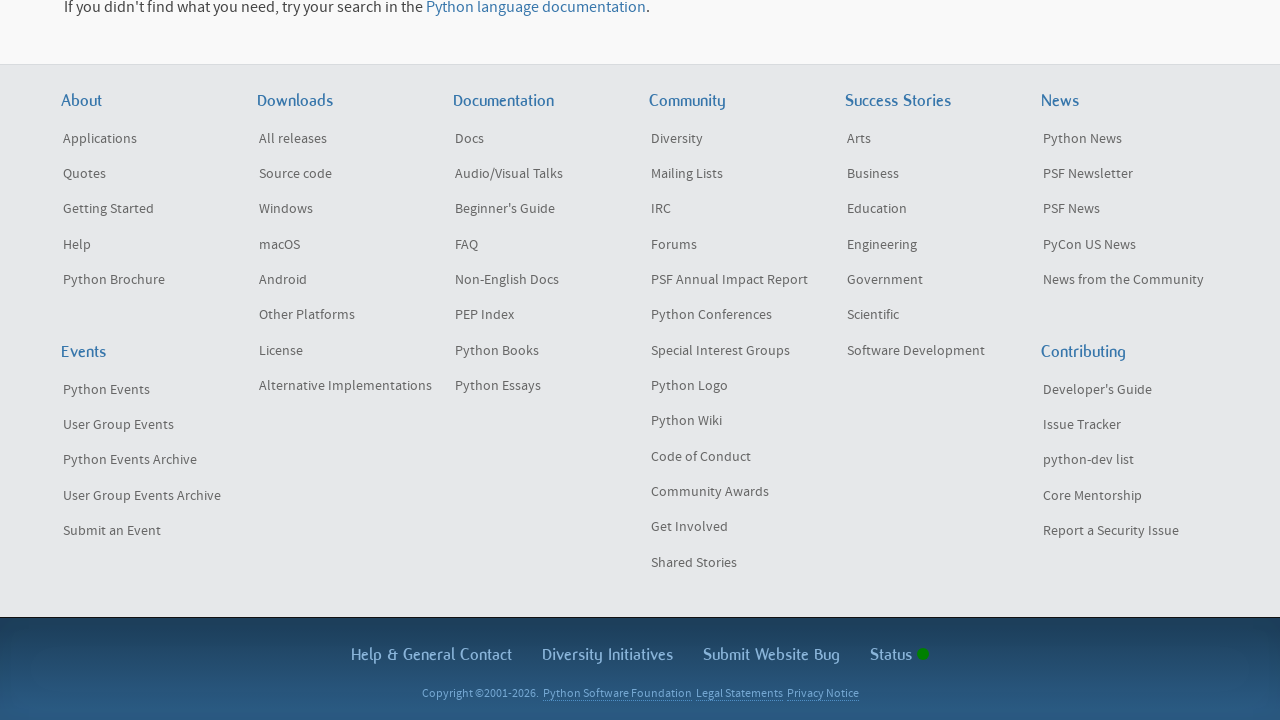

Waited 1 second for content to load
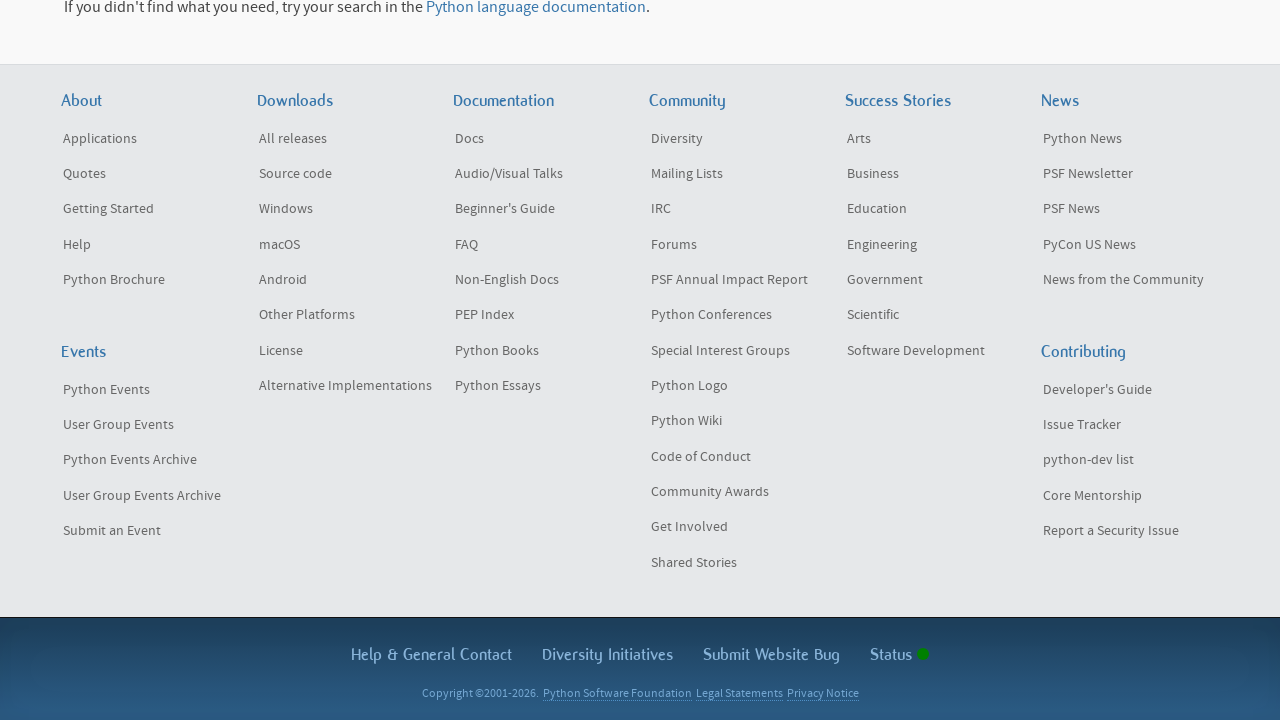

Scrolled to bottom of results page (iteration 4/5)
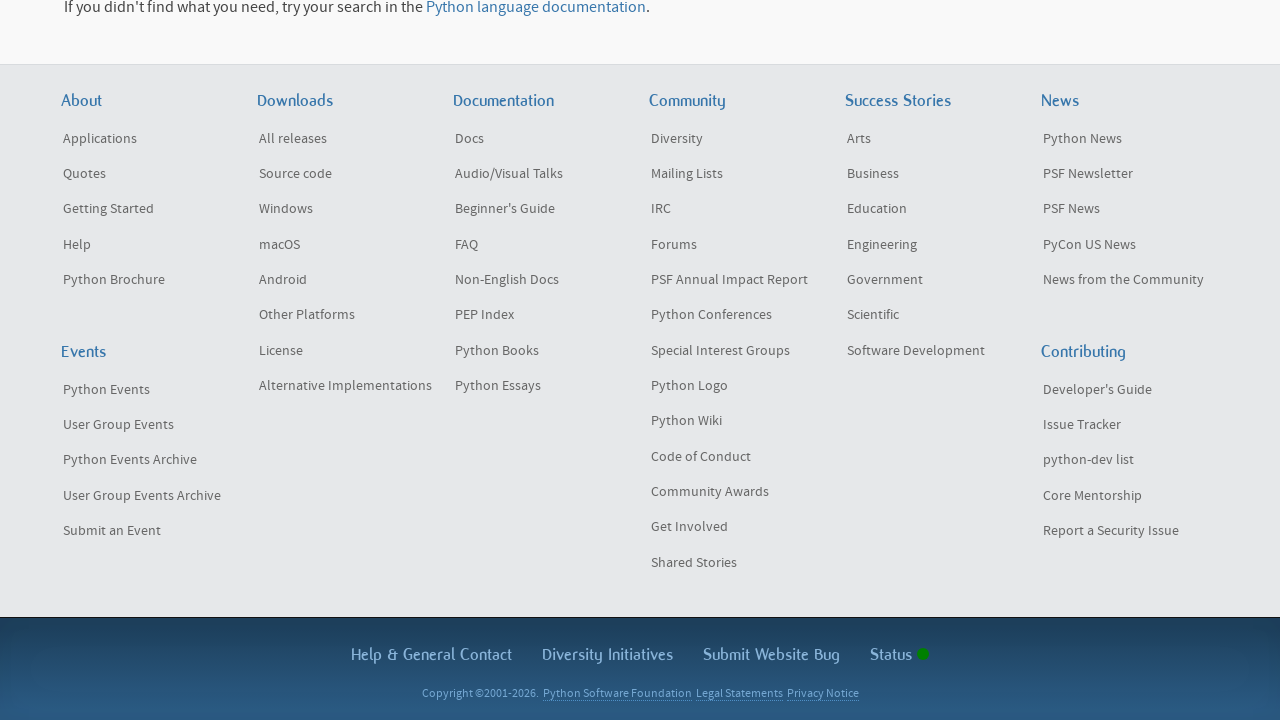

Waited 1 second for content to load
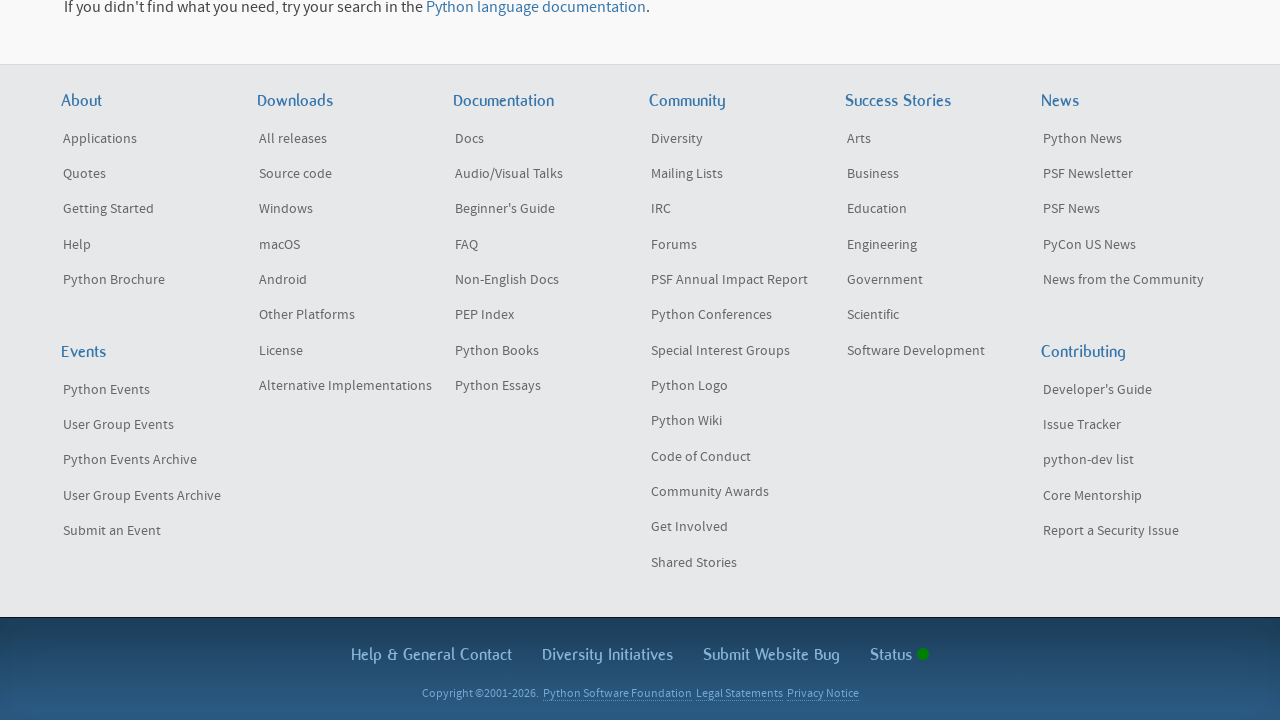

Scrolled to bottom of results page (iteration 5/5)
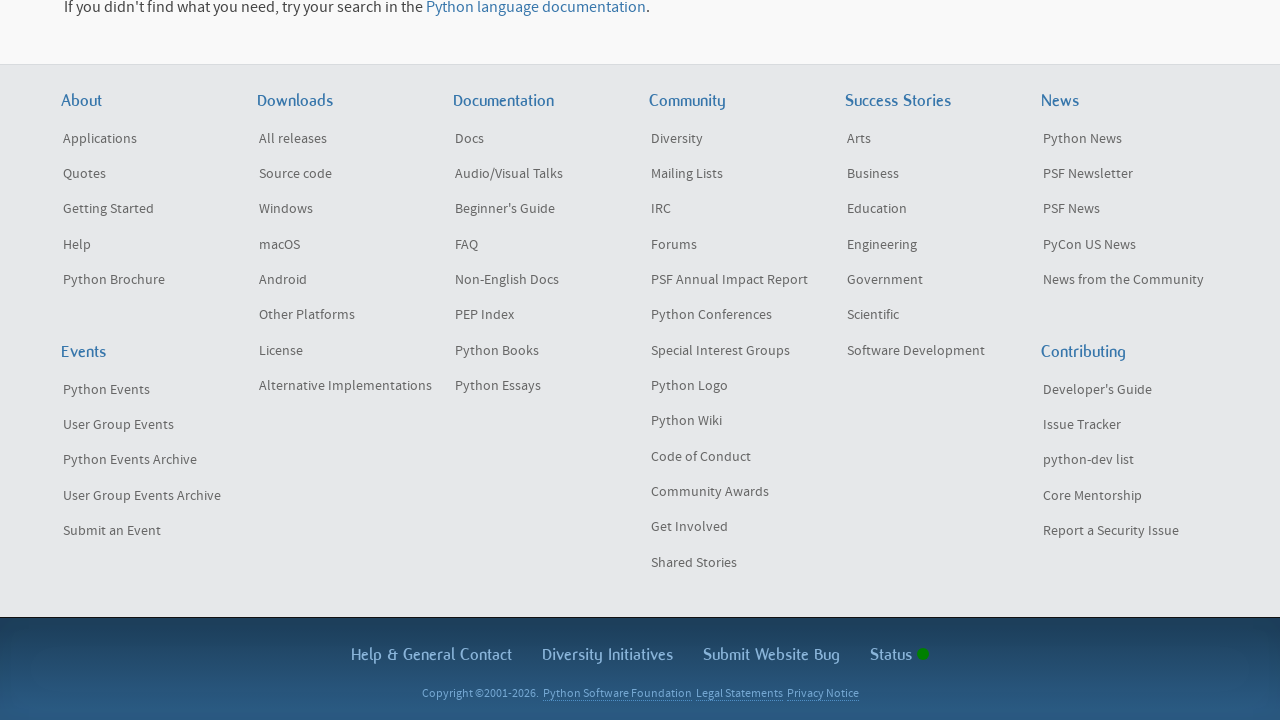

Waited 1 second for content to load
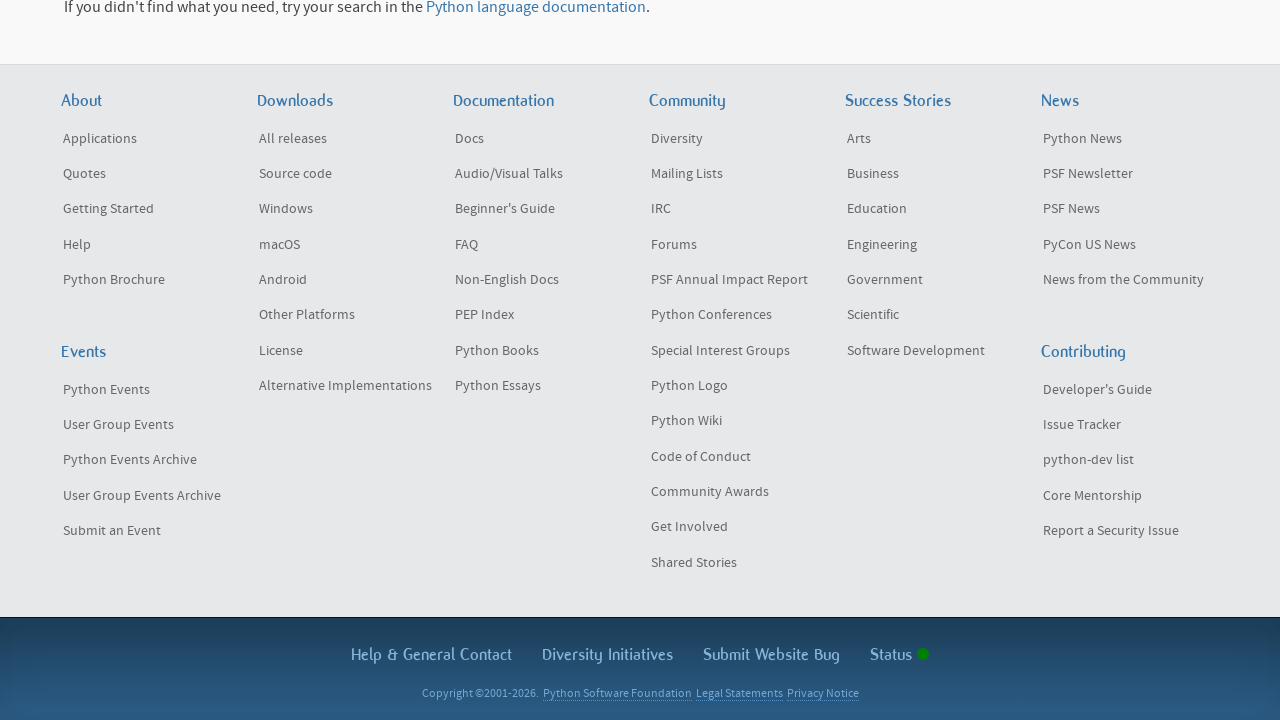

Verified search results were found (no 'No results found' message)
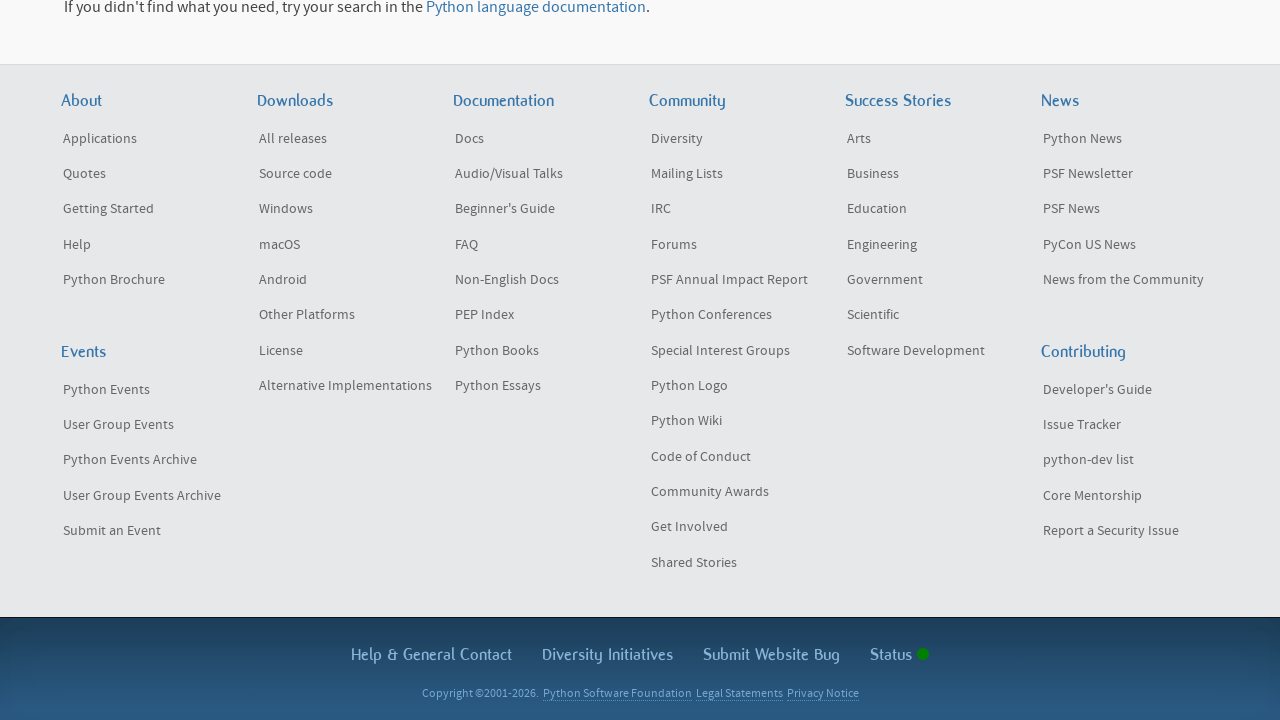

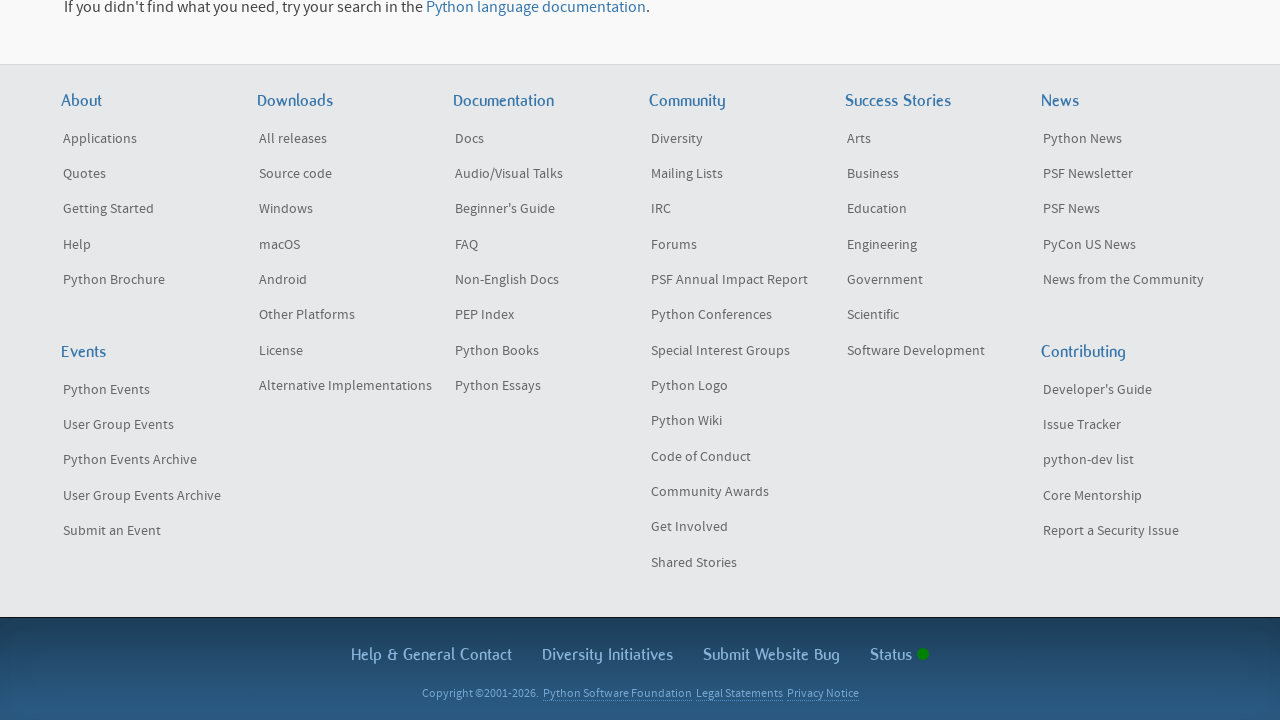